Tests dropdown selection functionality by selecting a year, month, and day from three separate dropdown menus using different selection methods (by value, by label, and by index).

Starting URL: https://practice.cydeo.com/dropdown

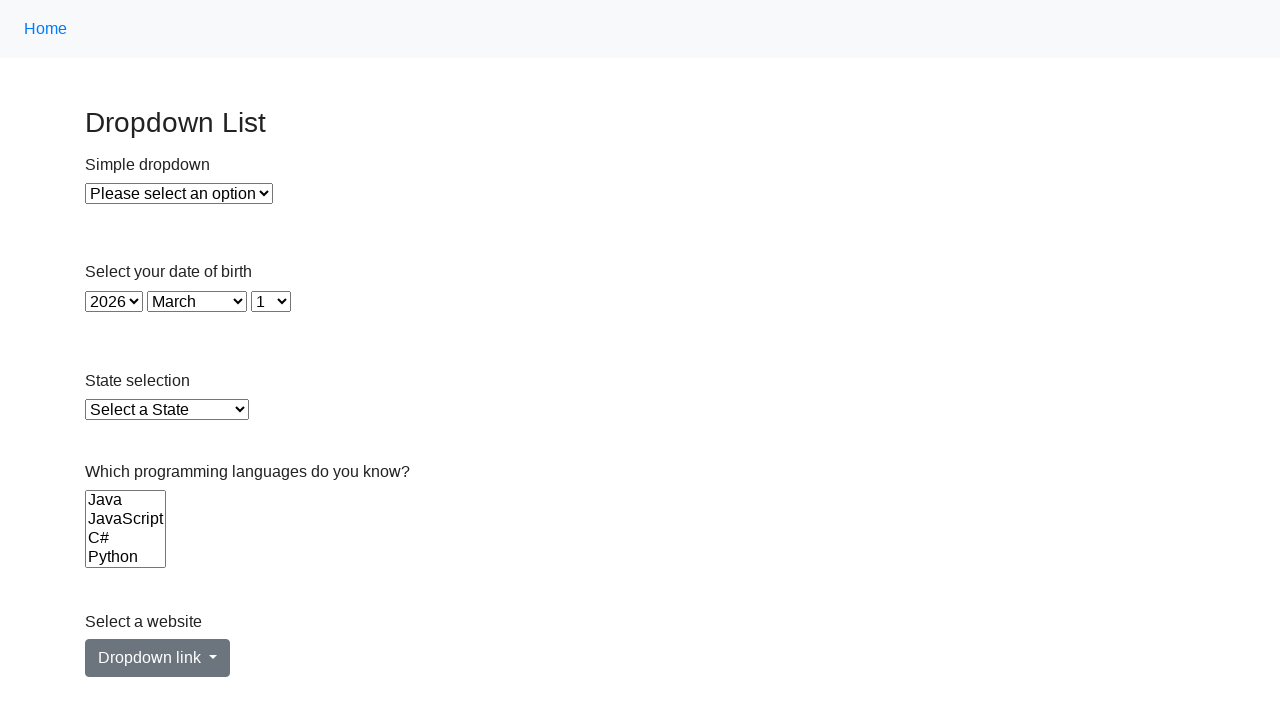

Selected year 1988 from year dropdown by value on #year
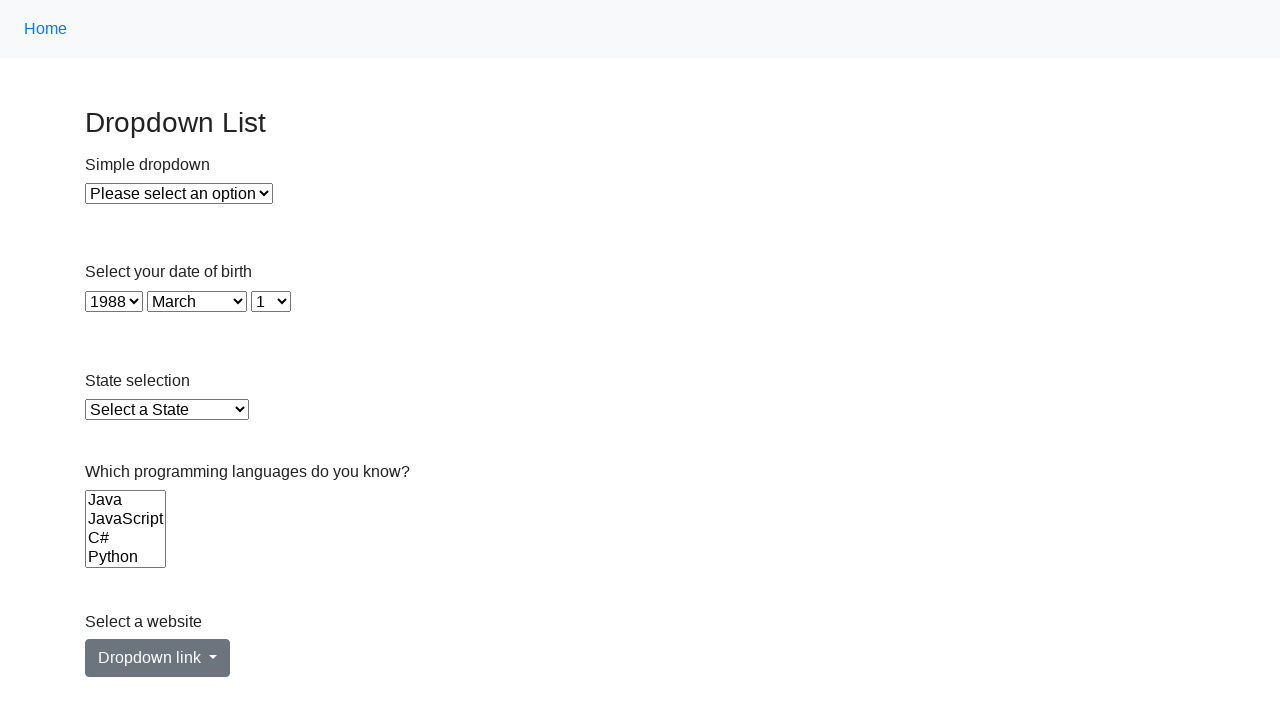

Selected January from month dropdown by label on #month
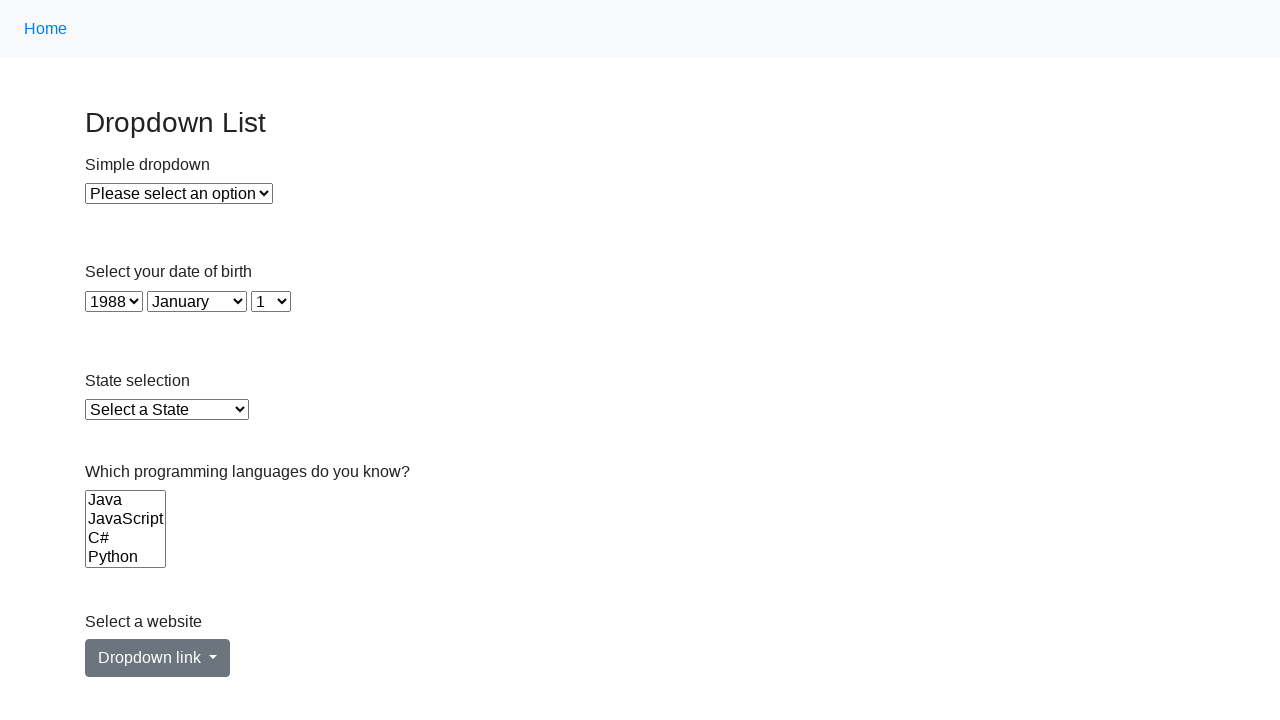

Selected day 12 from day dropdown by index 11 on #day
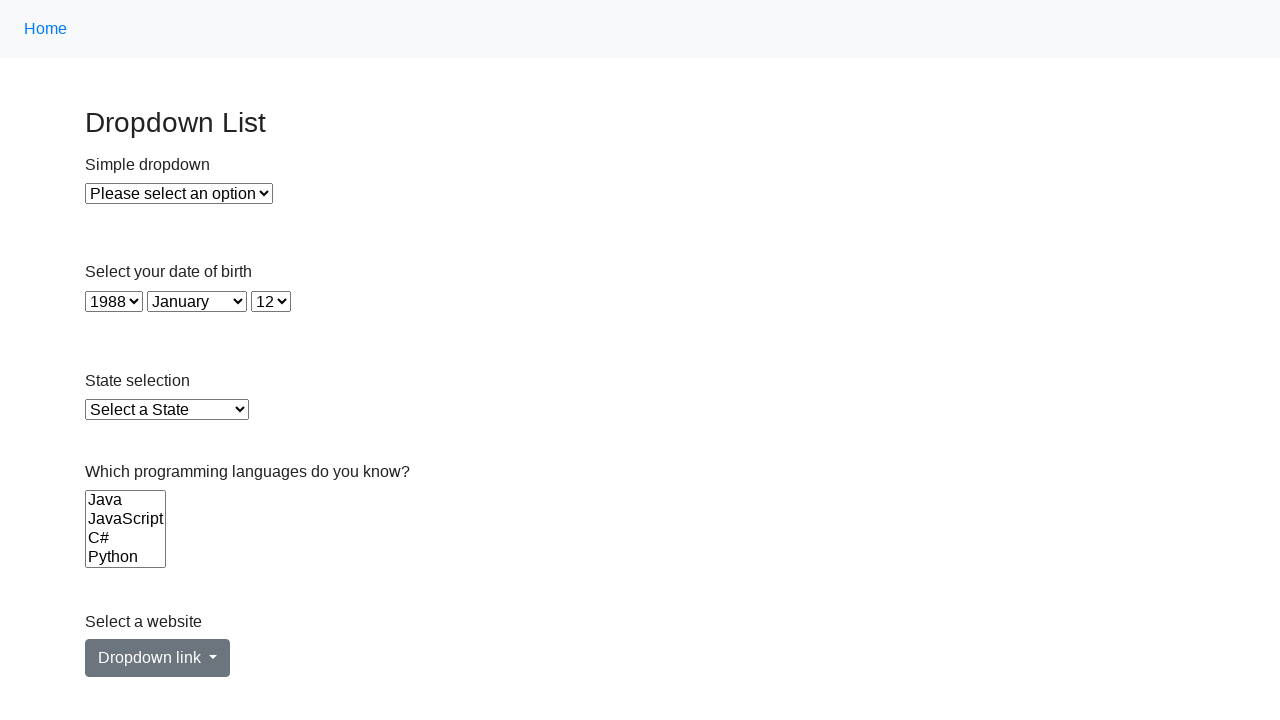

Located year dropdown element for verification
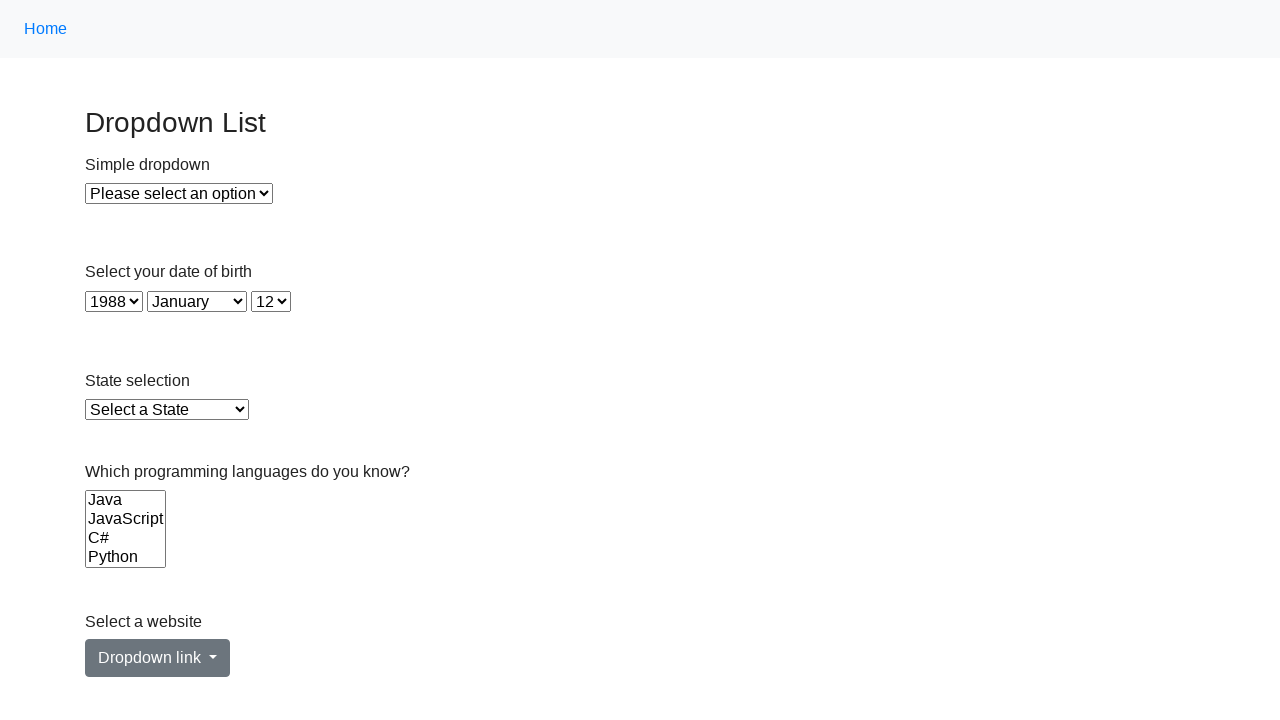

Located month dropdown element for verification
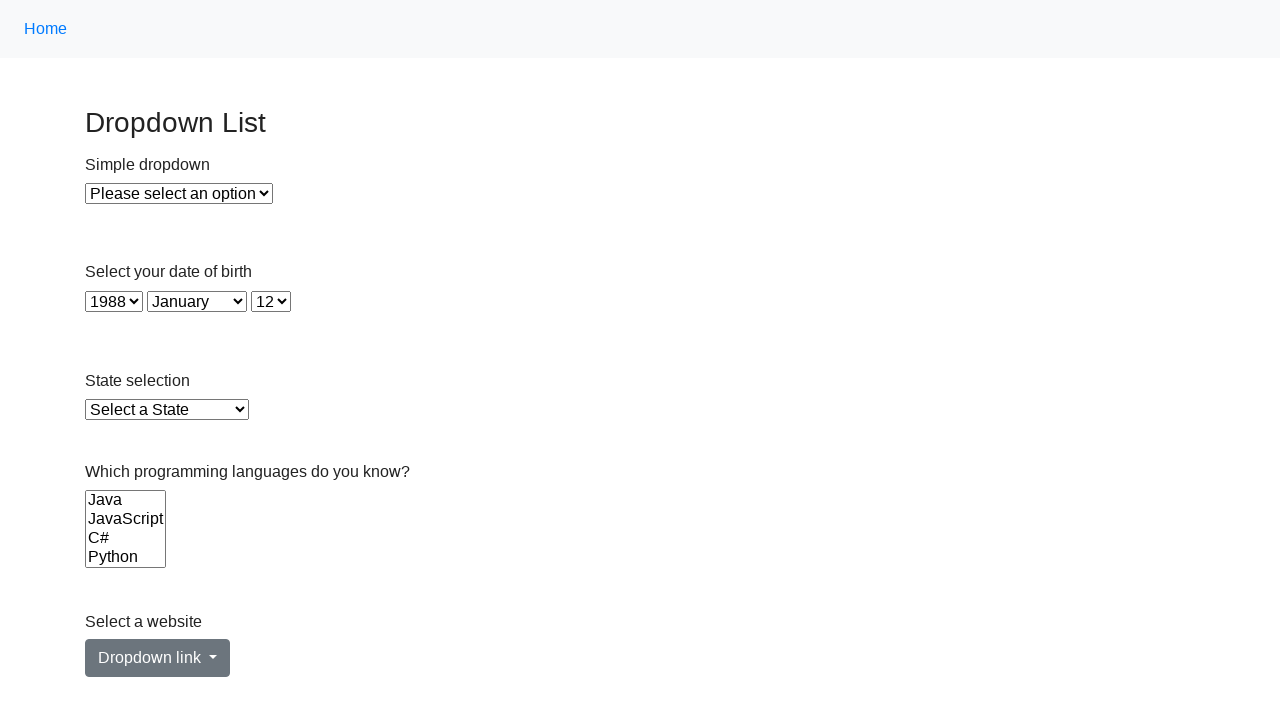

Located day dropdown element for verification
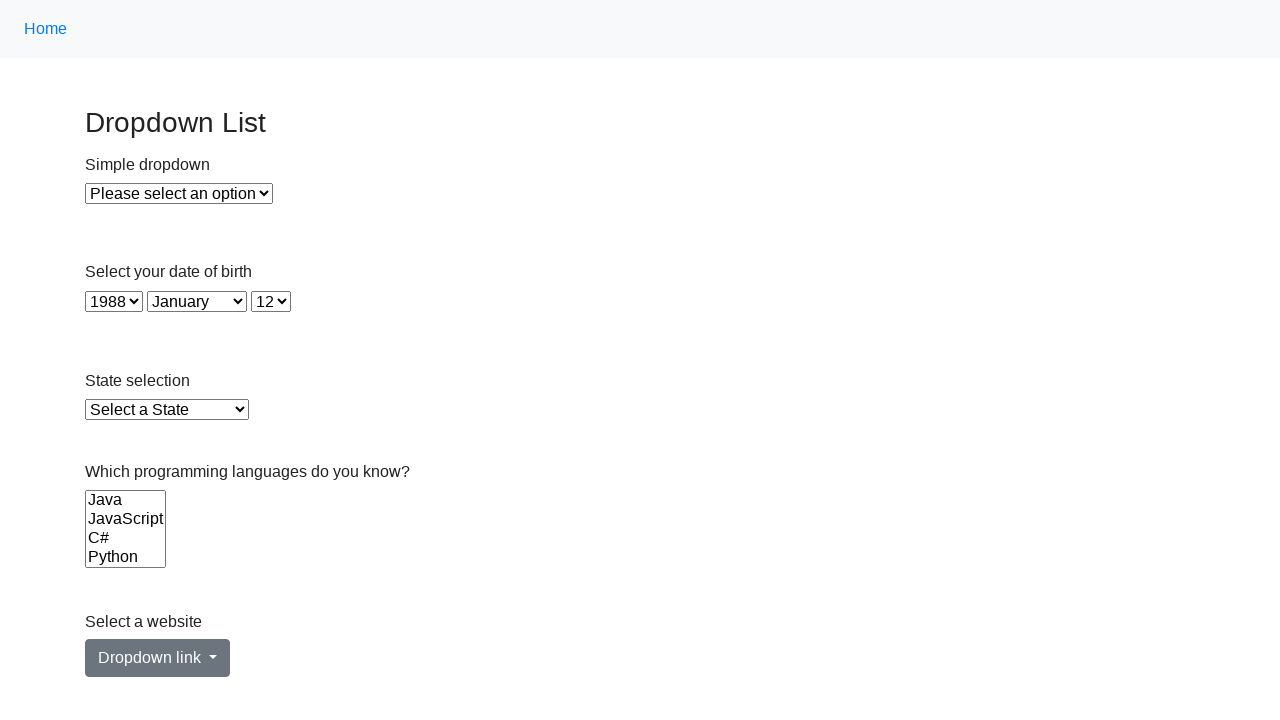

Waited 500ms for dropdown selections to be applied
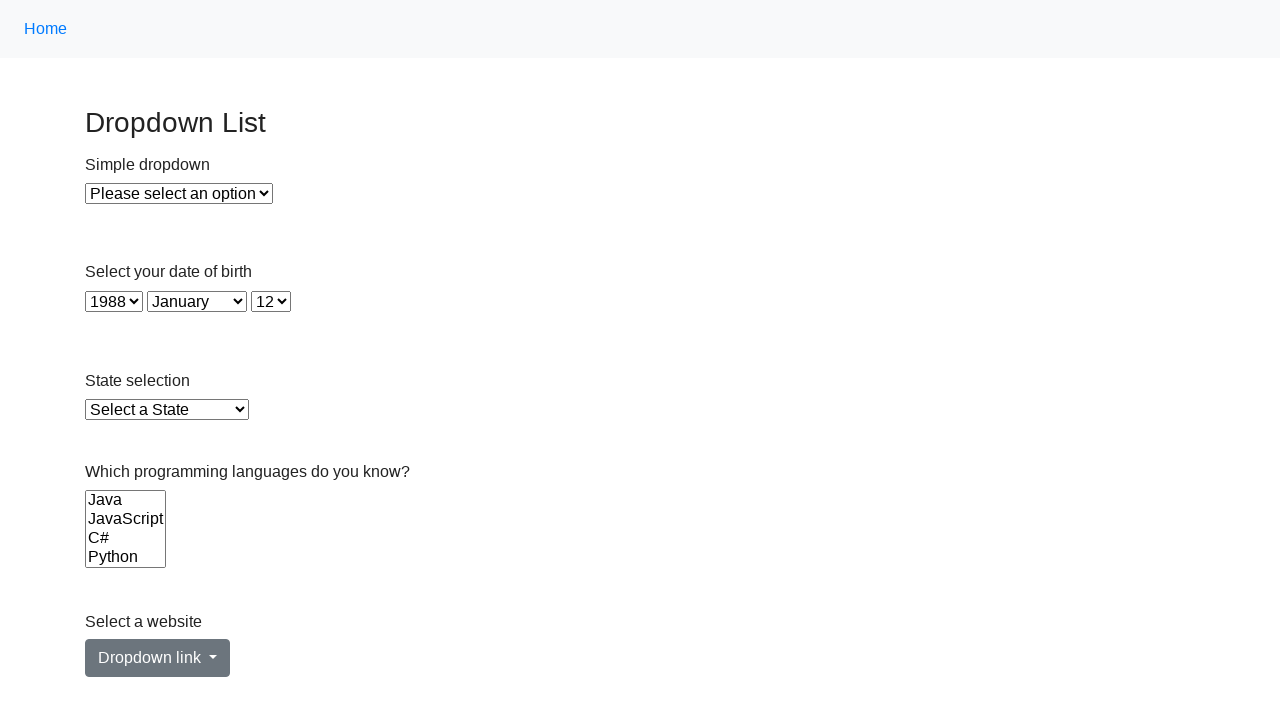

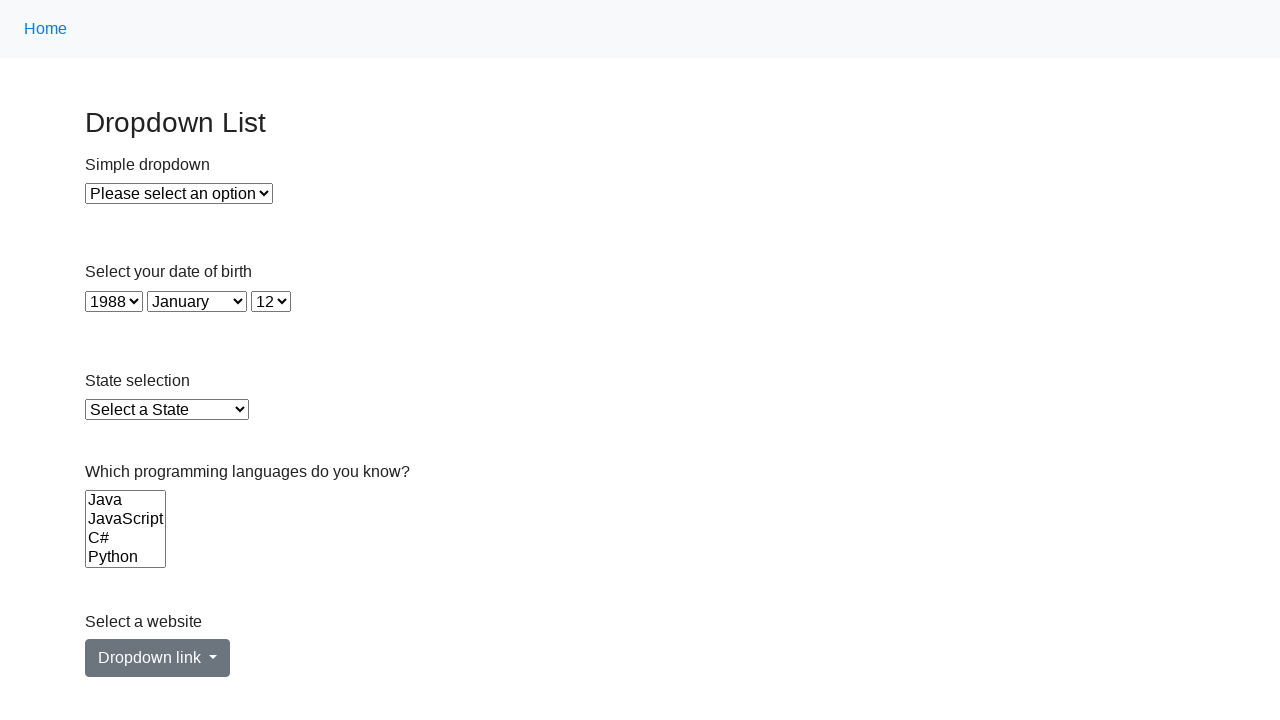